Tests right-click functionality by performing a context click on a button and verifying the success message appears

Starting URL: https://demoqa.com/buttons

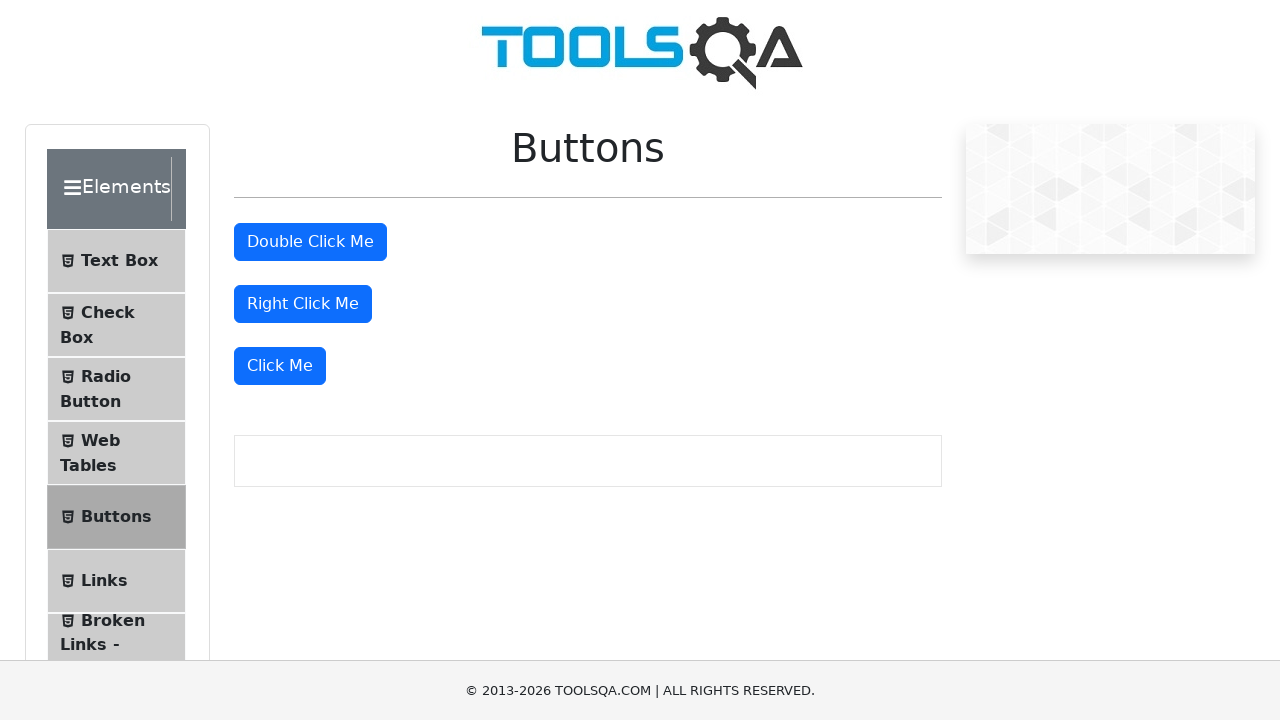

Right-clicked on the right click button at (303, 304) on #rightClickBtn
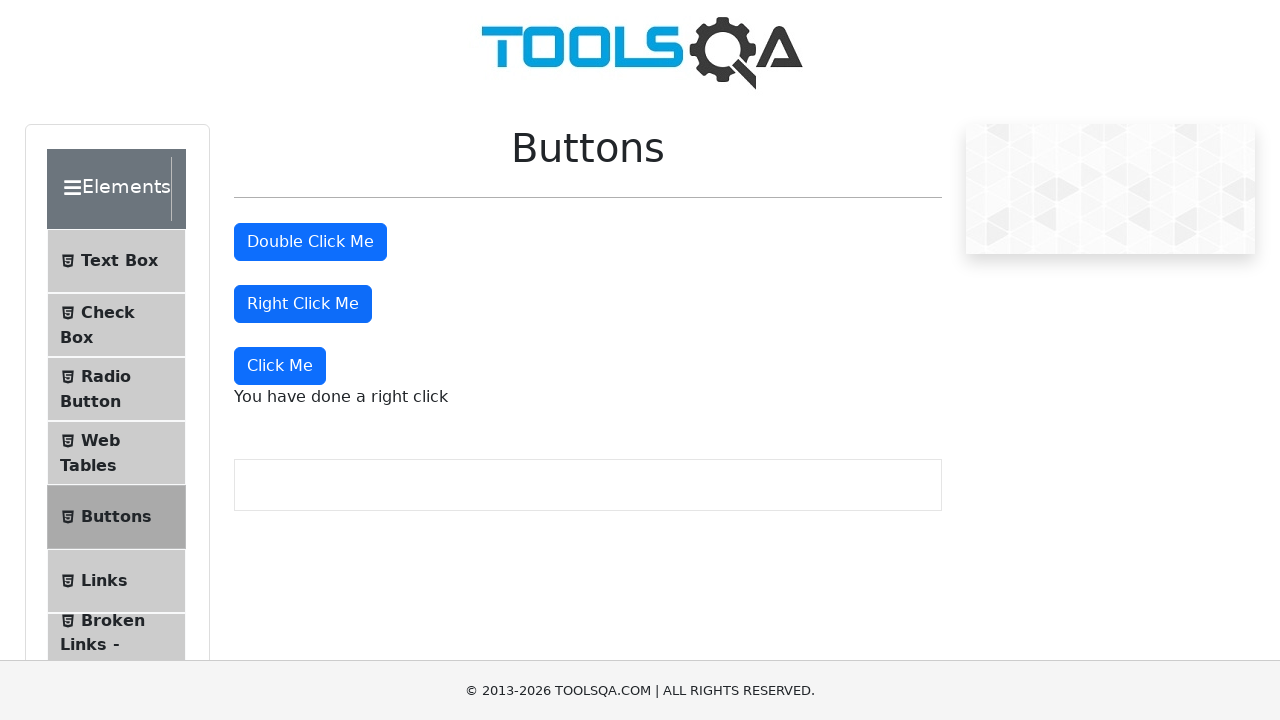

Right click message element appeared
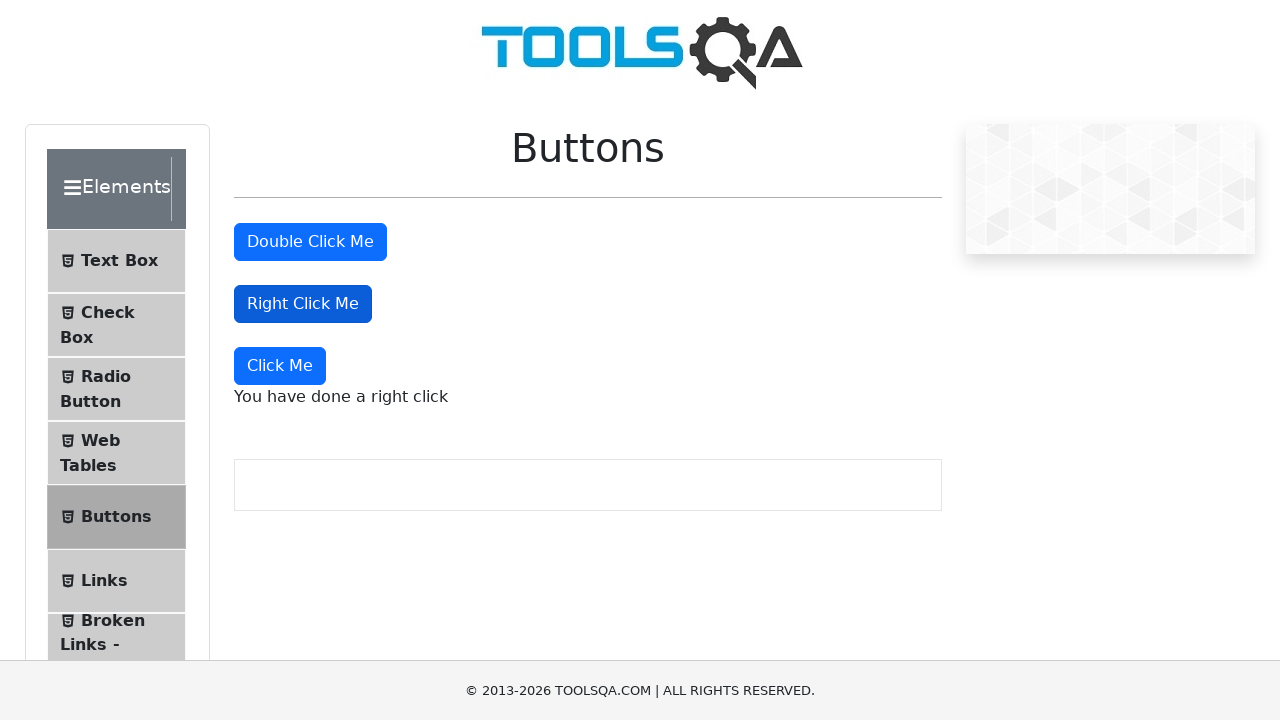

Retrieved right click message text content
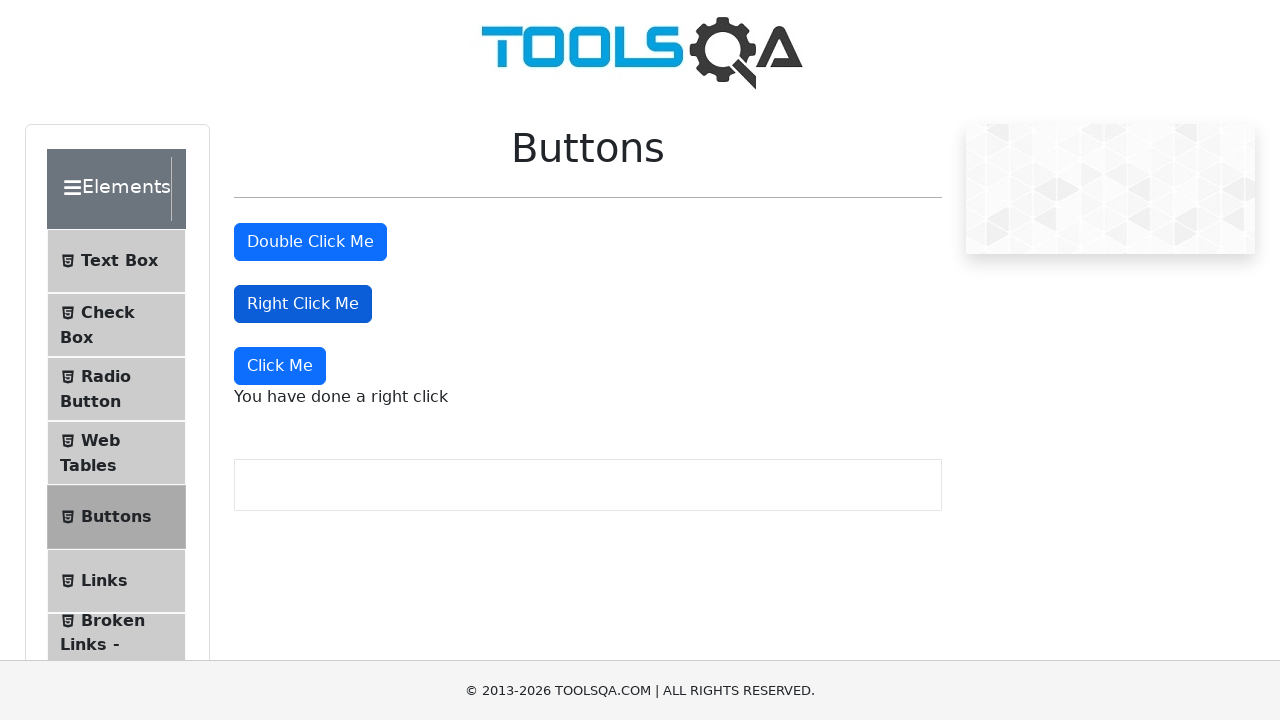

Verified that message equals 'You have done a right click'
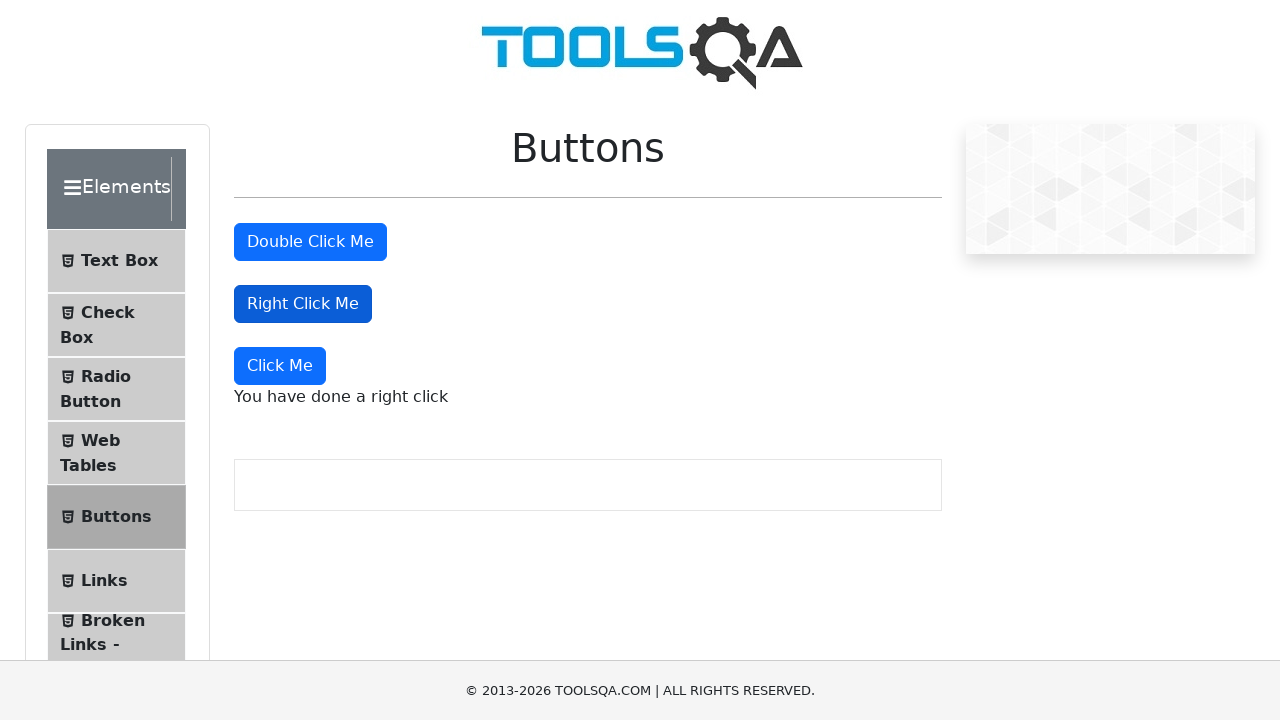

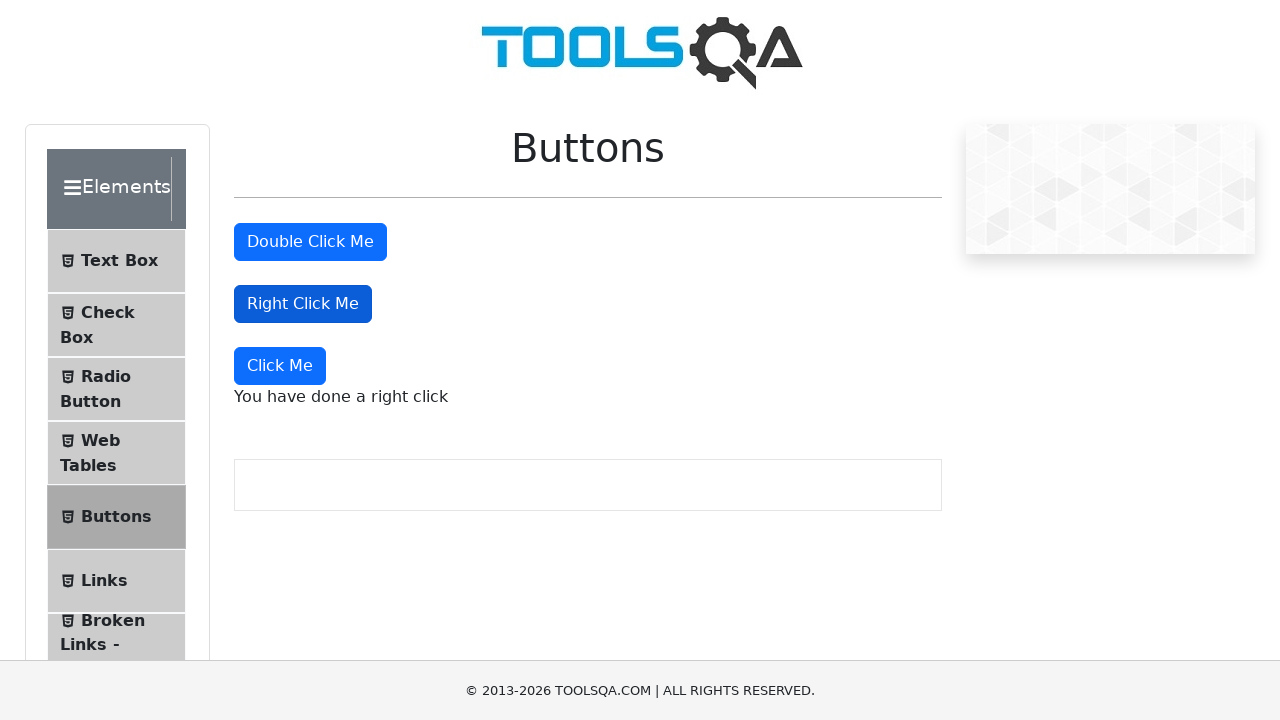